Tests horizontal scrolling functionality on a DataTables example page by scrolling to view the 9th column header in a wide table.

Starting URL: https://datatables.net/examples/basic_init/scroll_x.html

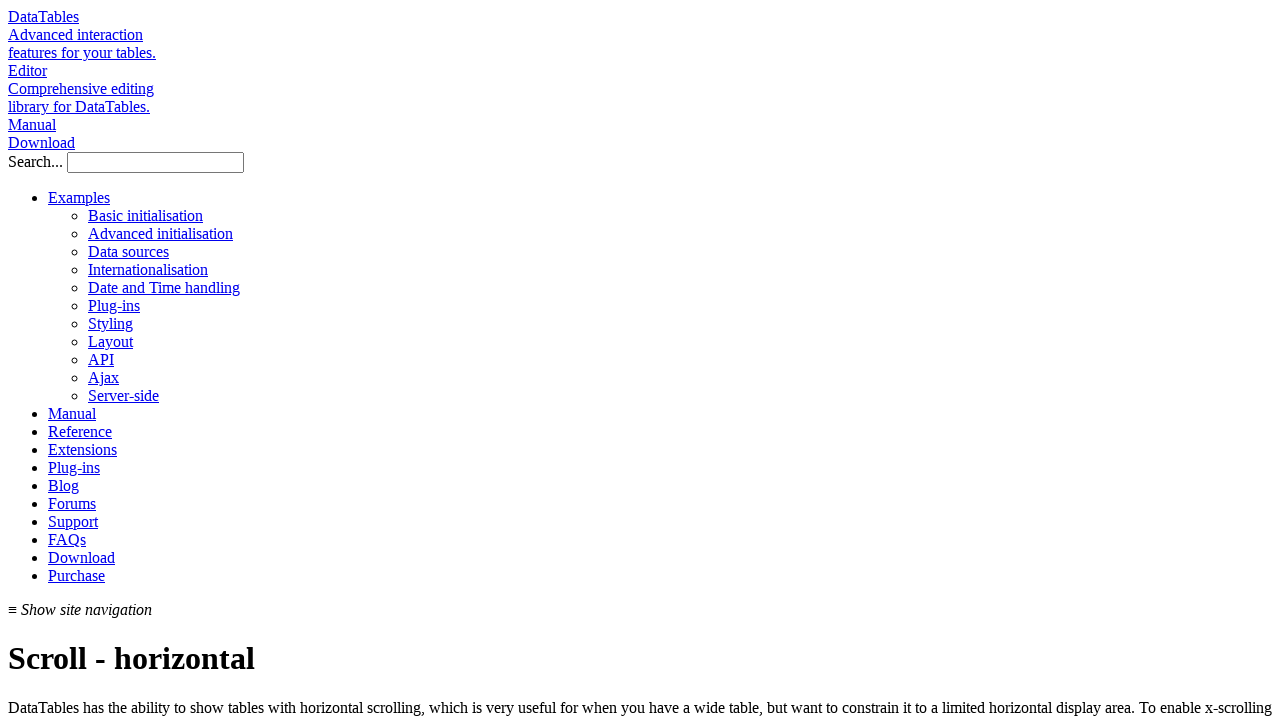

Waited for table header to load on DataTables scroll_x example page
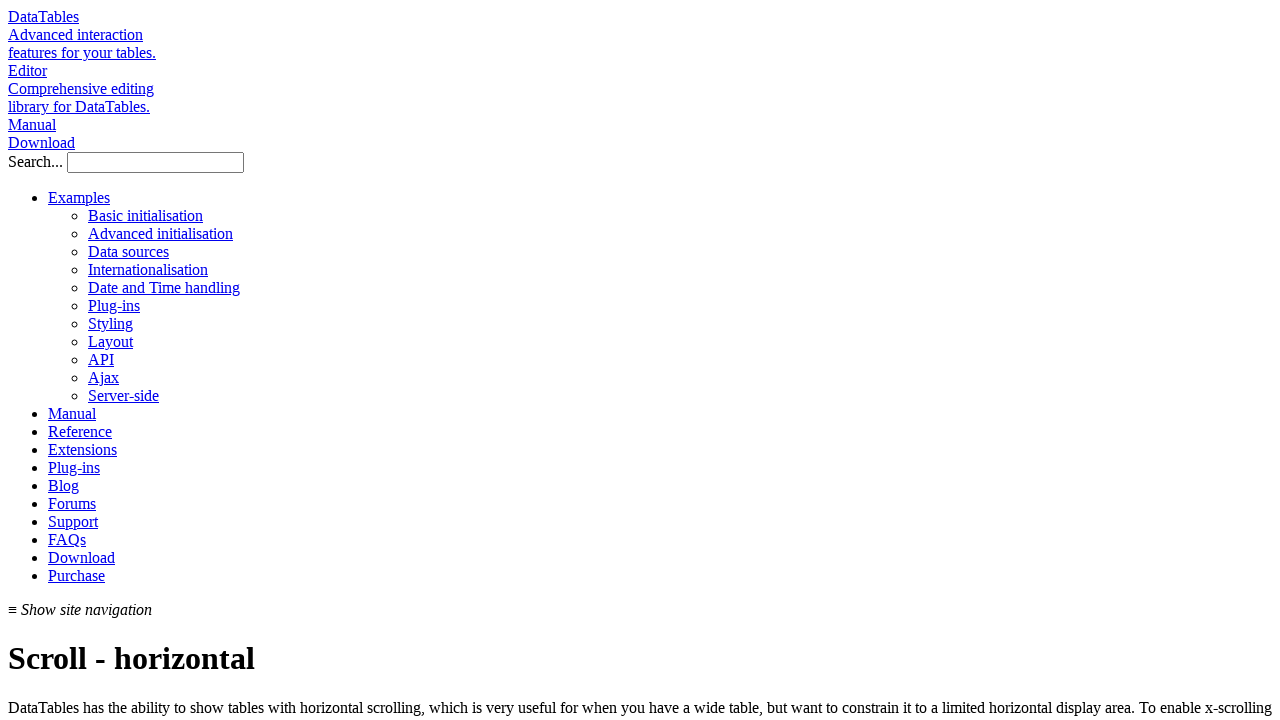

Scrolled horizontally to view the 9th column header in the wide table
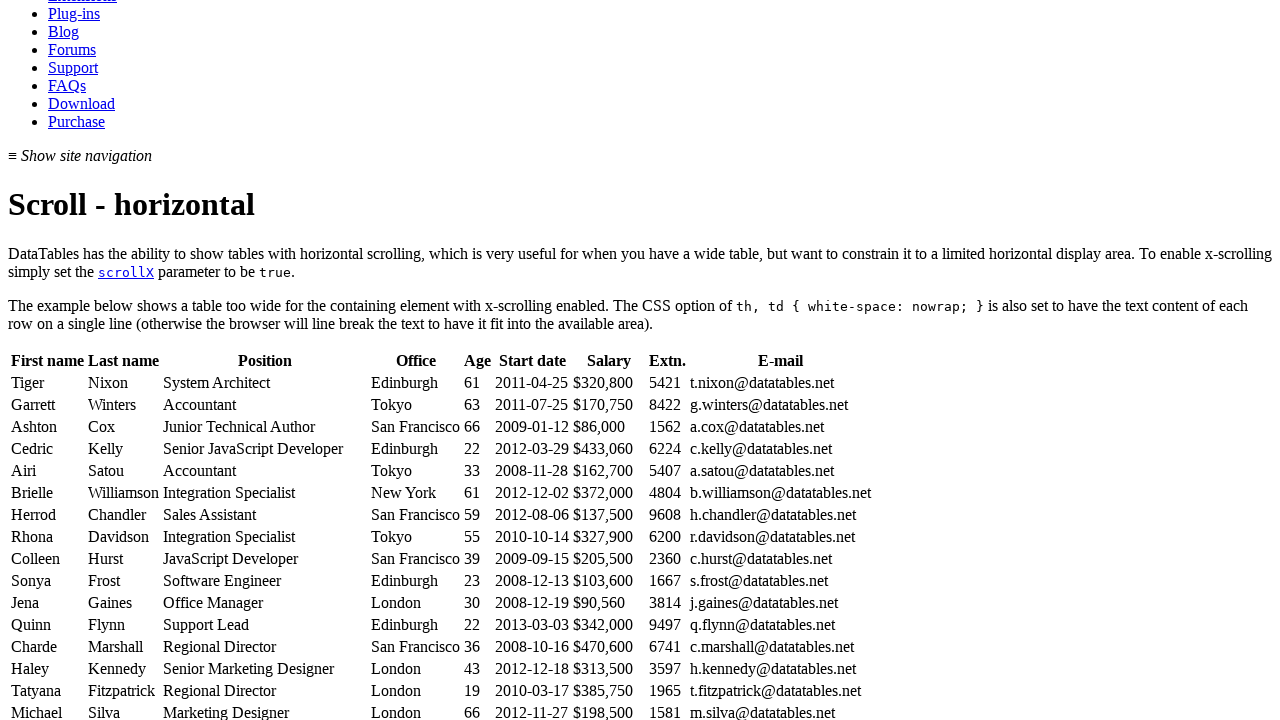

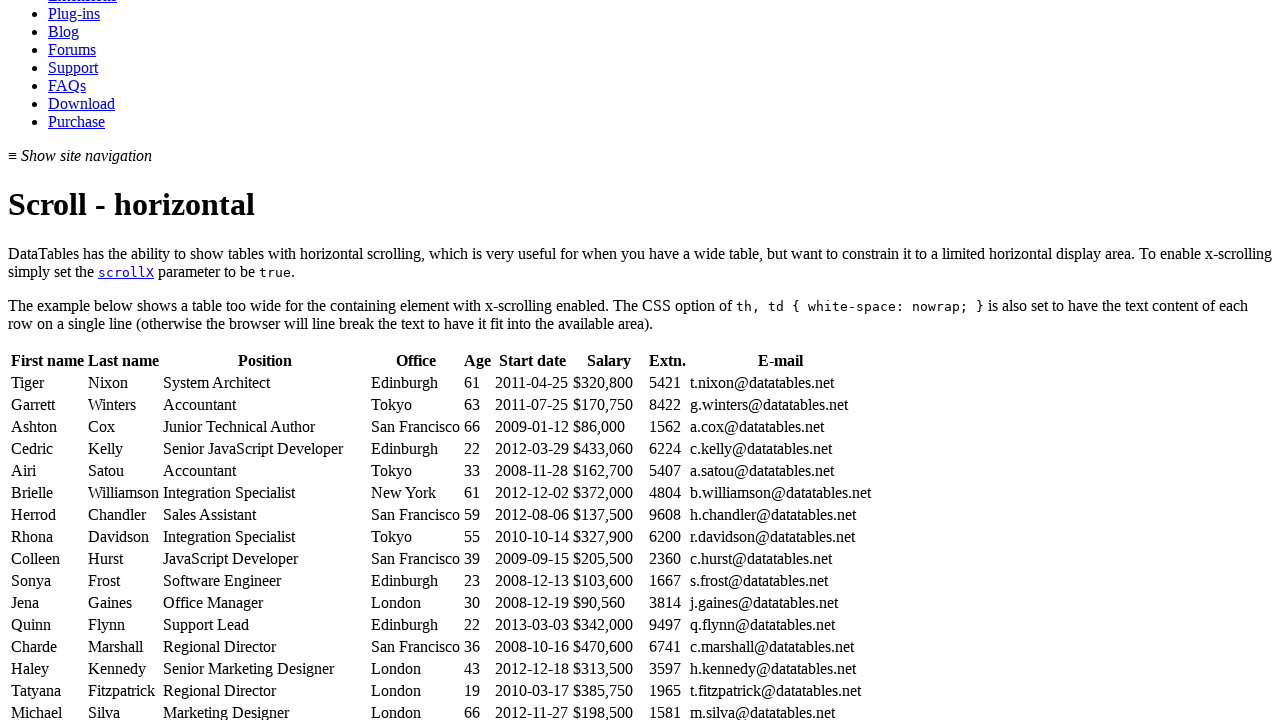